Tests clicking a button with a dynamic ID on the UI Testing Playground site, repeating the click action multiple times to verify consistent behavior regardless of the dynamic ID changes.

Starting URL: http://uitestingplayground.com/dynamicid

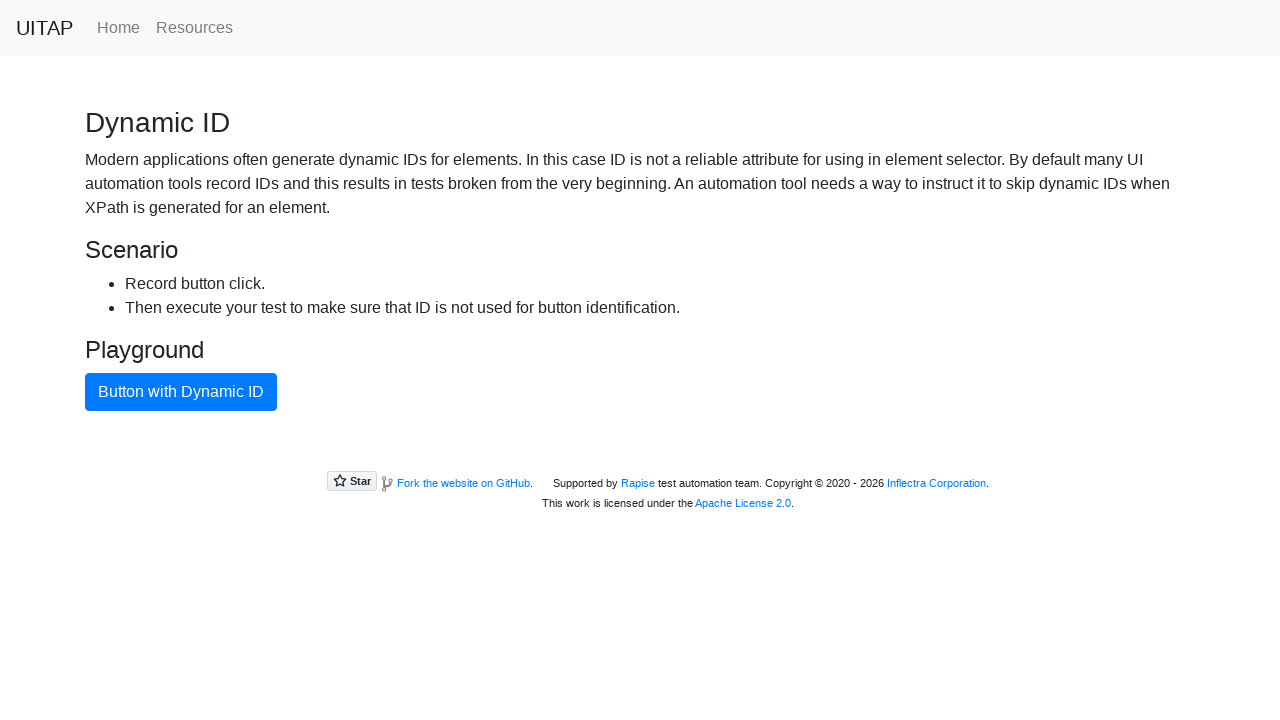

Clicked button with dynamic ID (initial click) at (181, 392) on xpath=//button[text() = 'Button with Dynamic ID']
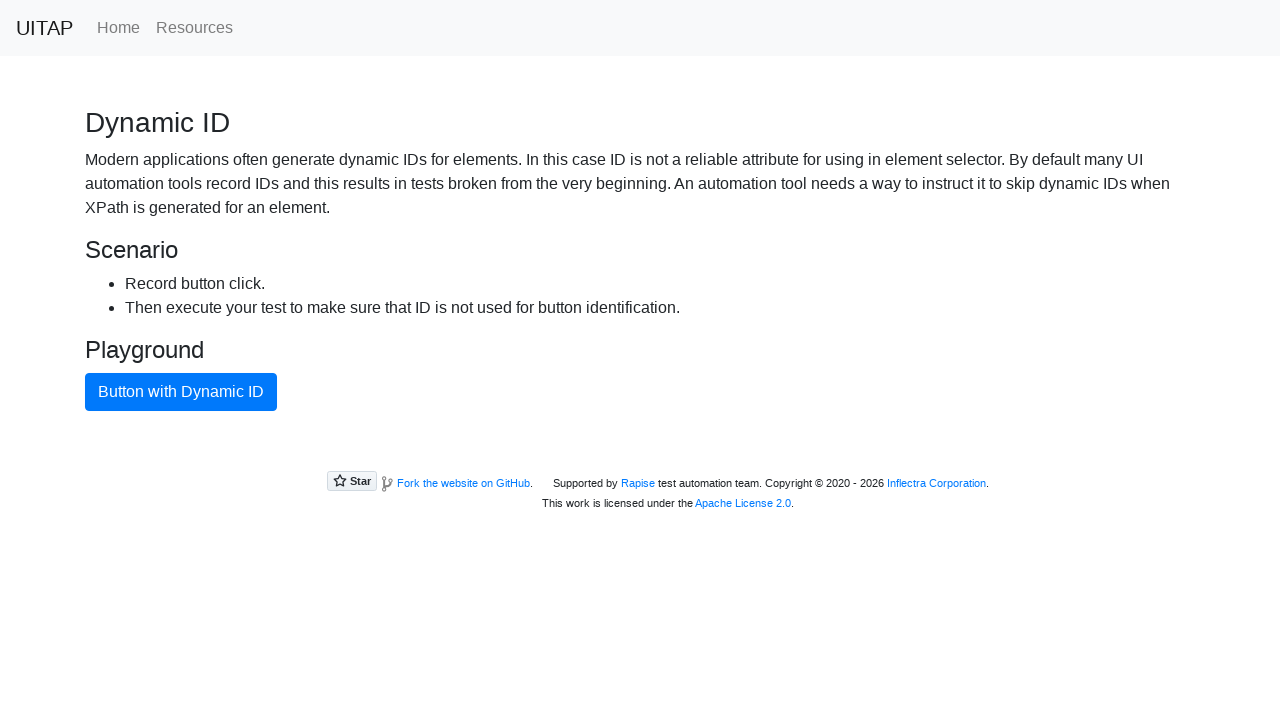

Clicked button with dynamic ID (repeat 1 of 3) at (181, 392) on xpath=//button[text() = 'Button with Dynamic ID']
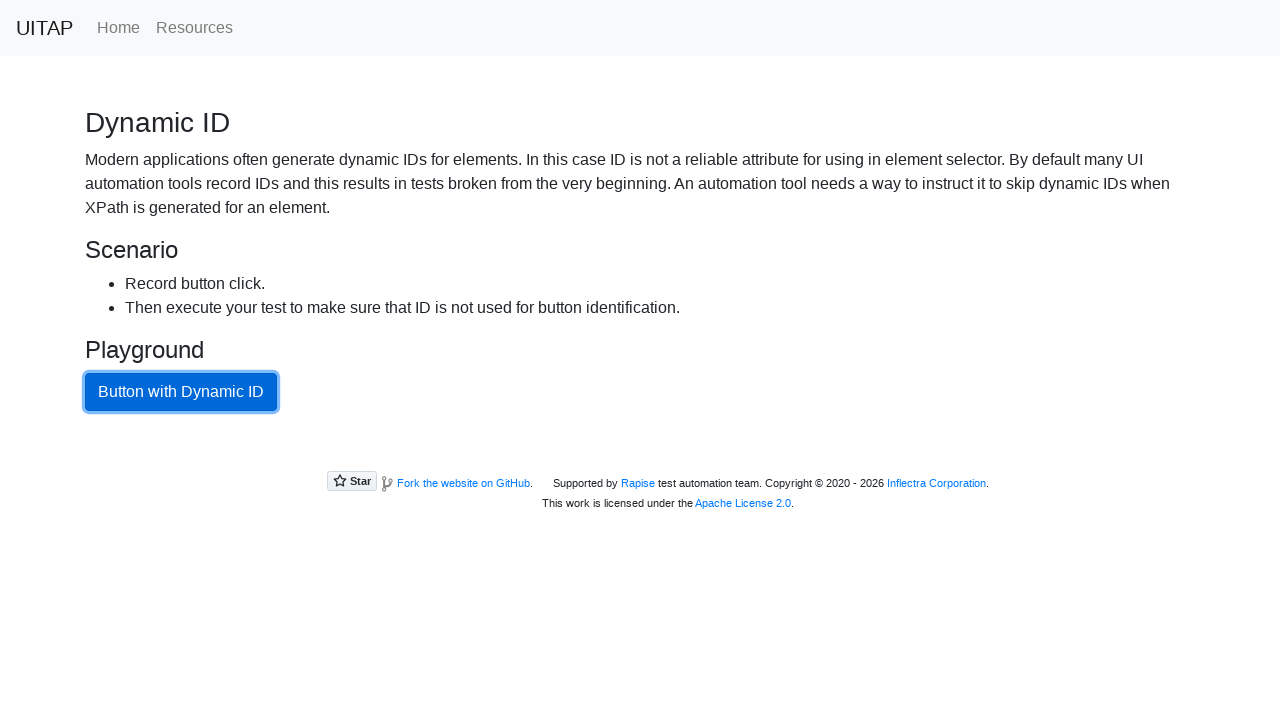

Clicked button with dynamic ID (repeat 2 of 3) at (181, 392) on xpath=//button[text() = 'Button with Dynamic ID']
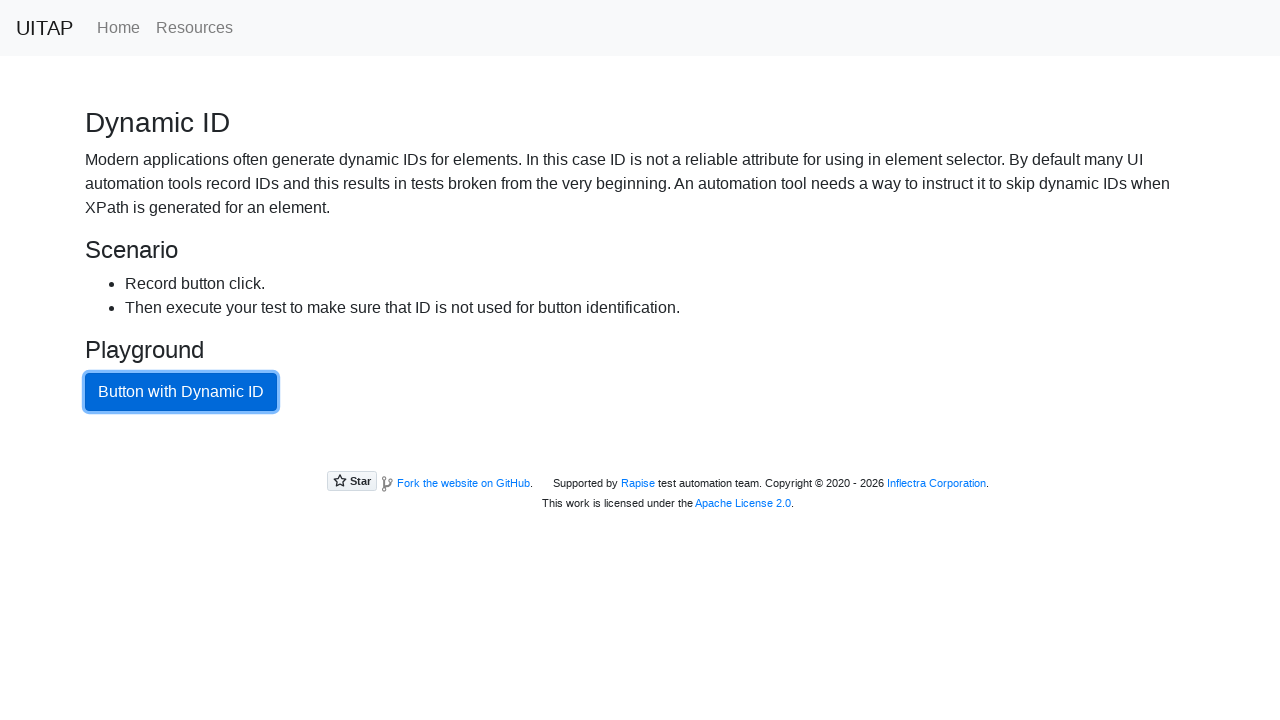

Clicked button with dynamic ID (repeat 3 of 3) at (181, 392) on xpath=//button[text() = 'Button with Dynamic ID']
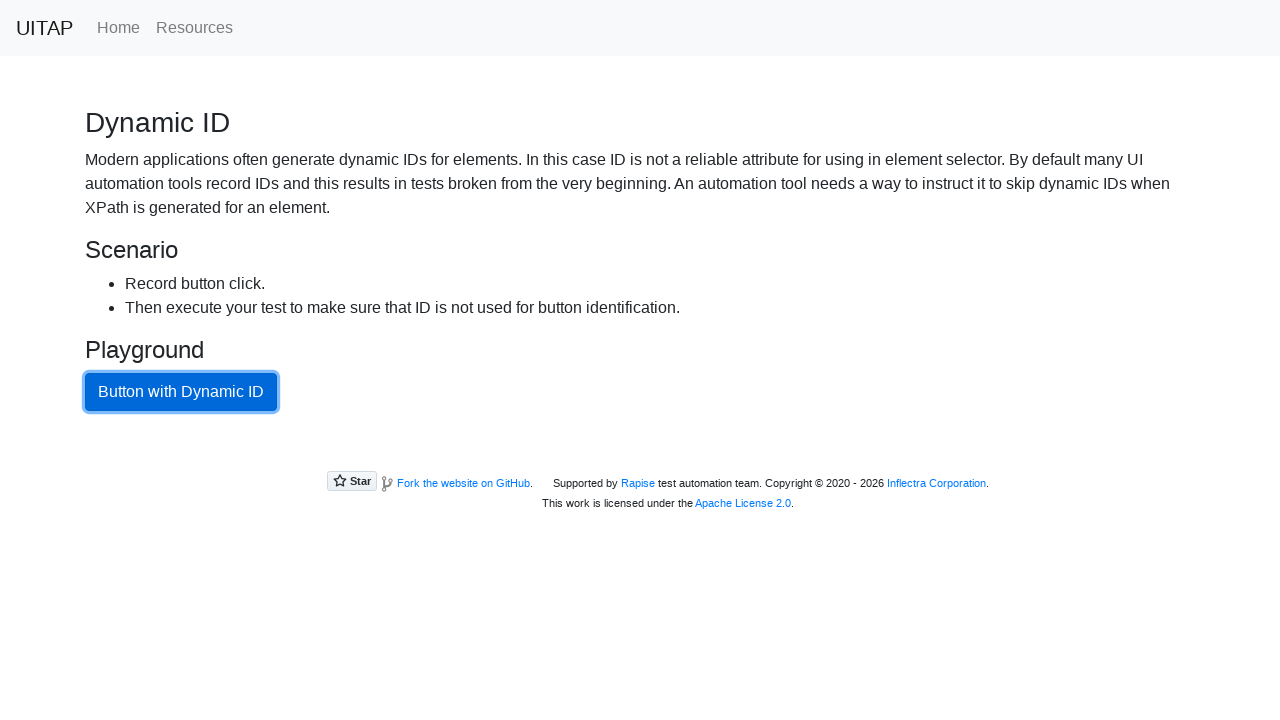

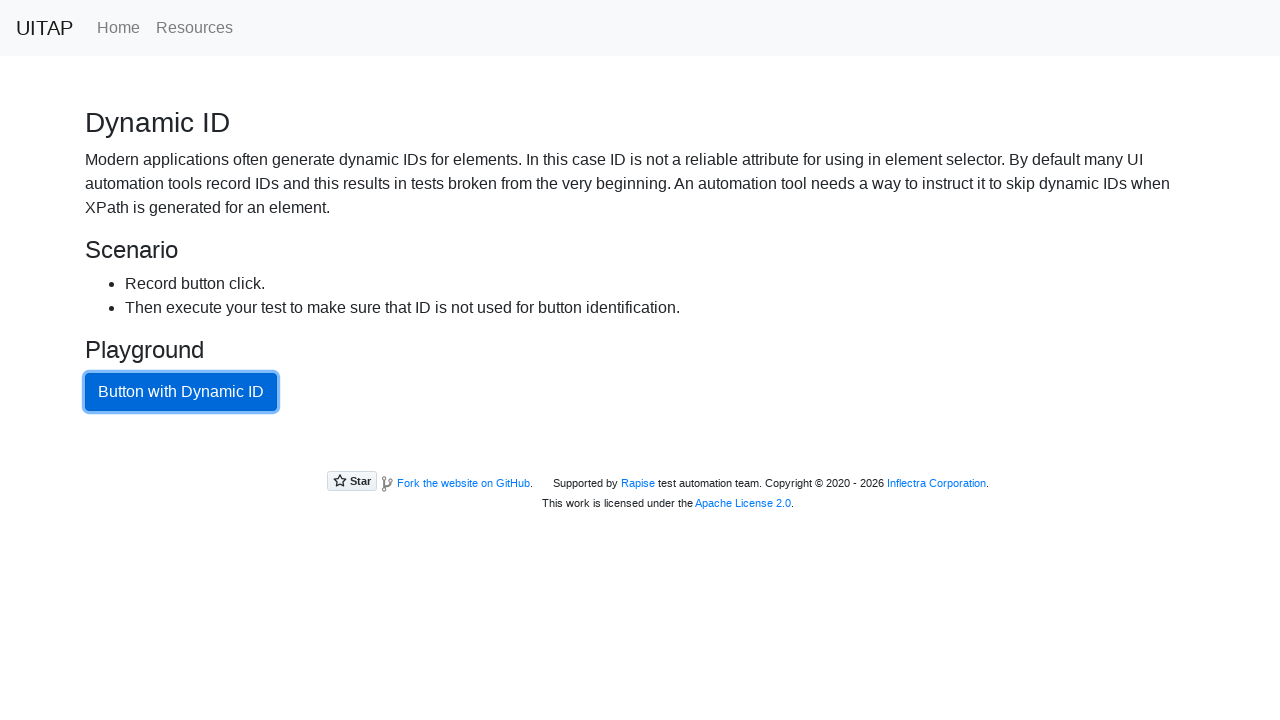